Navigates to Middlesex College course catalog, submits the search form, hides filters, and navigates through multiple pages of course results.

Starting URL: https://selfserv.middlesexcc.edu/Student/Courses

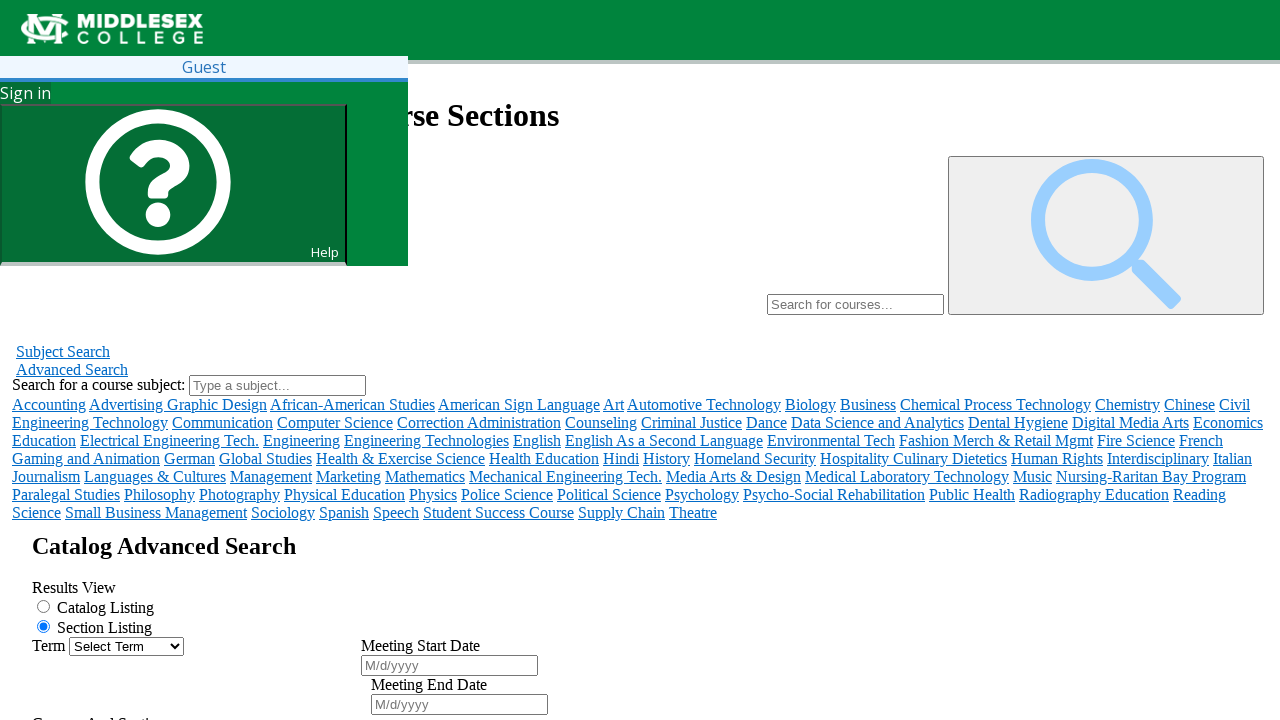

Clicked search button to navigate to course catalog at (110, 678) on #submit-search-form
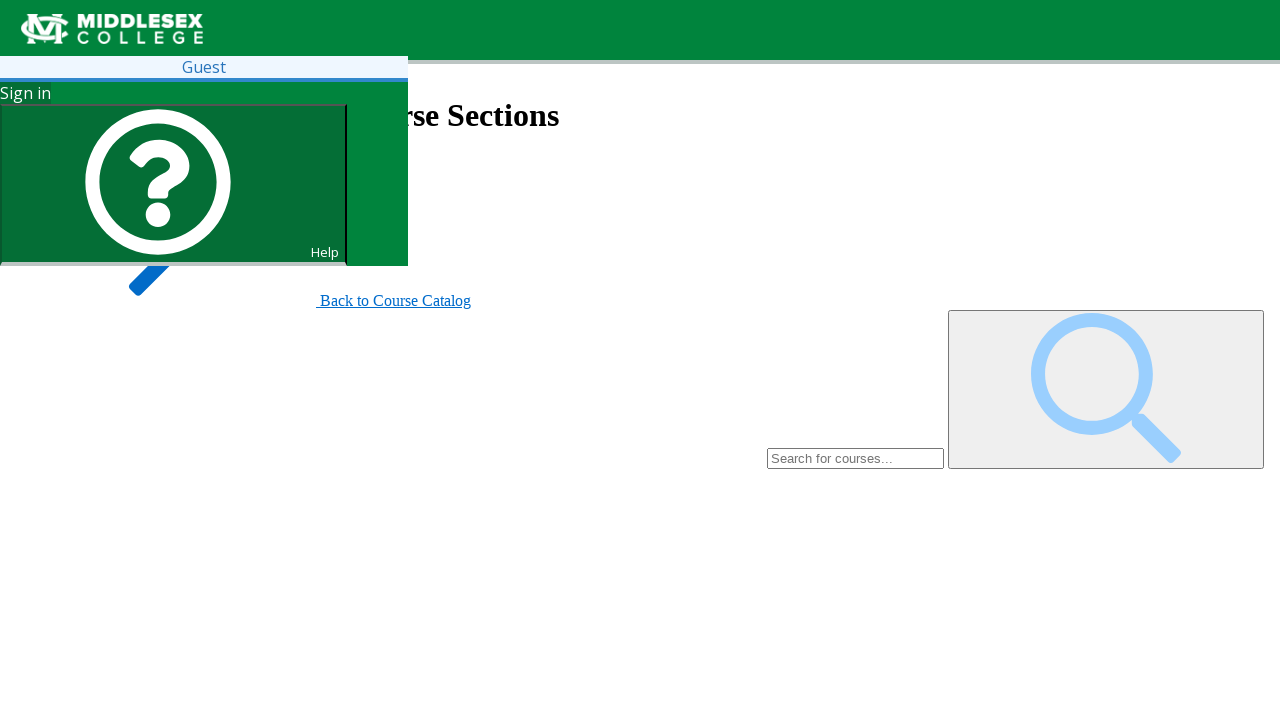

Hide filters button appeared
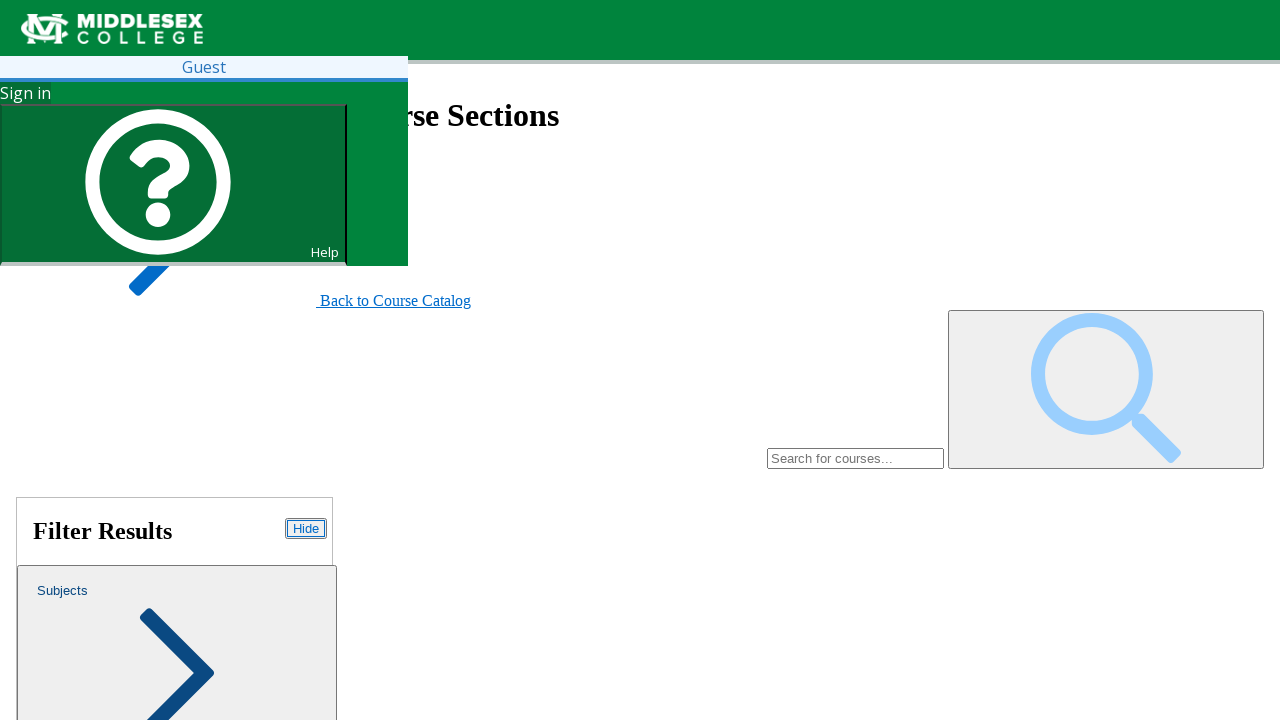

Clicked hide filters button at (306, 528) on #course-catalog-hide-filters-button
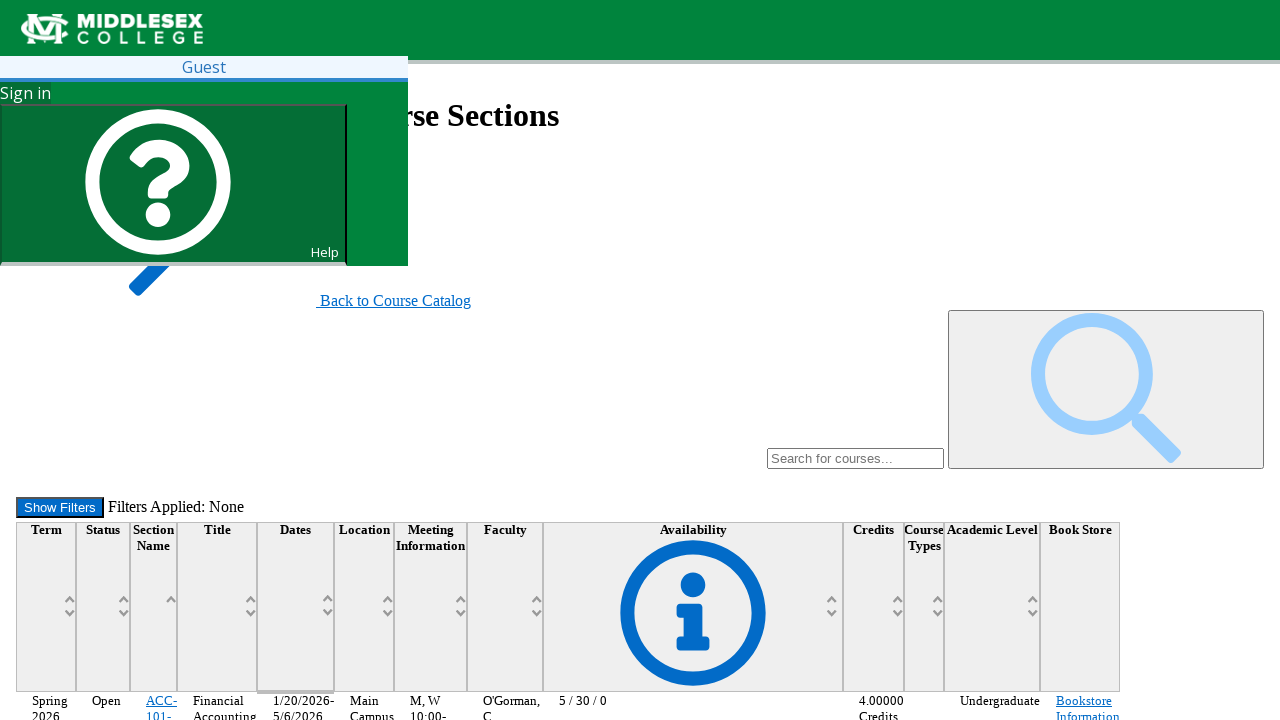

Course results table loaded
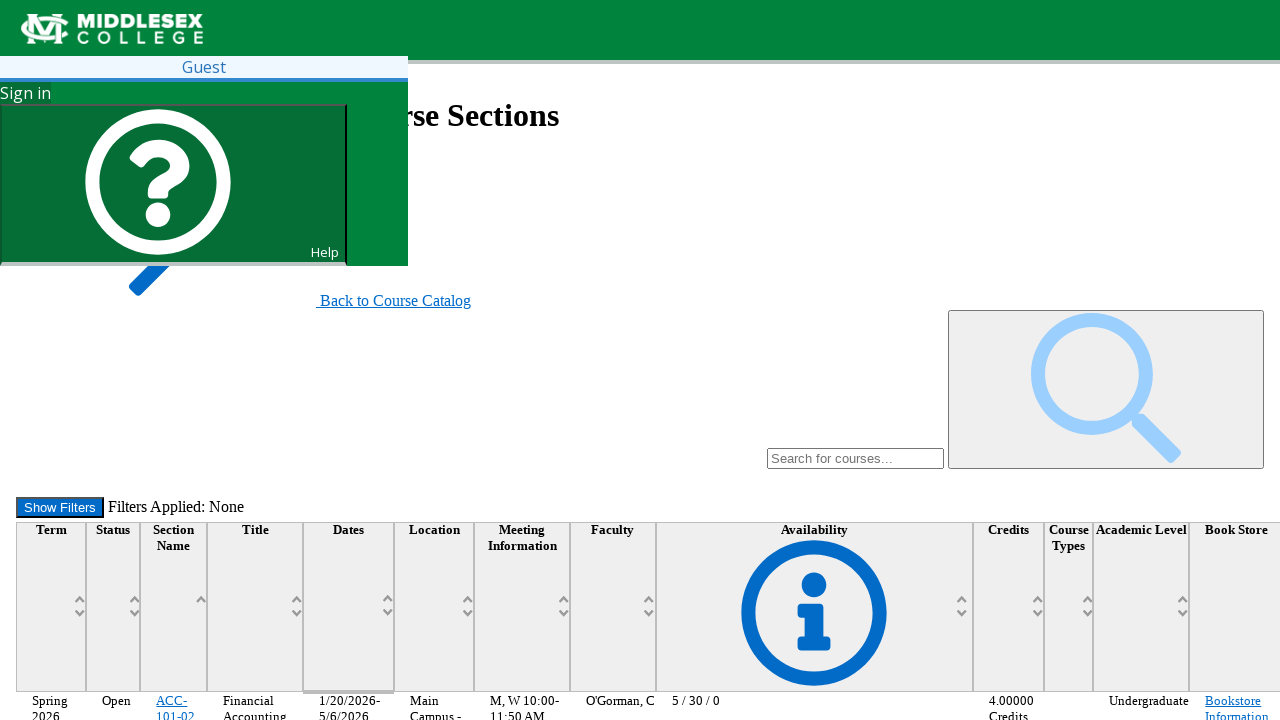

Retrieved total pages text: 65
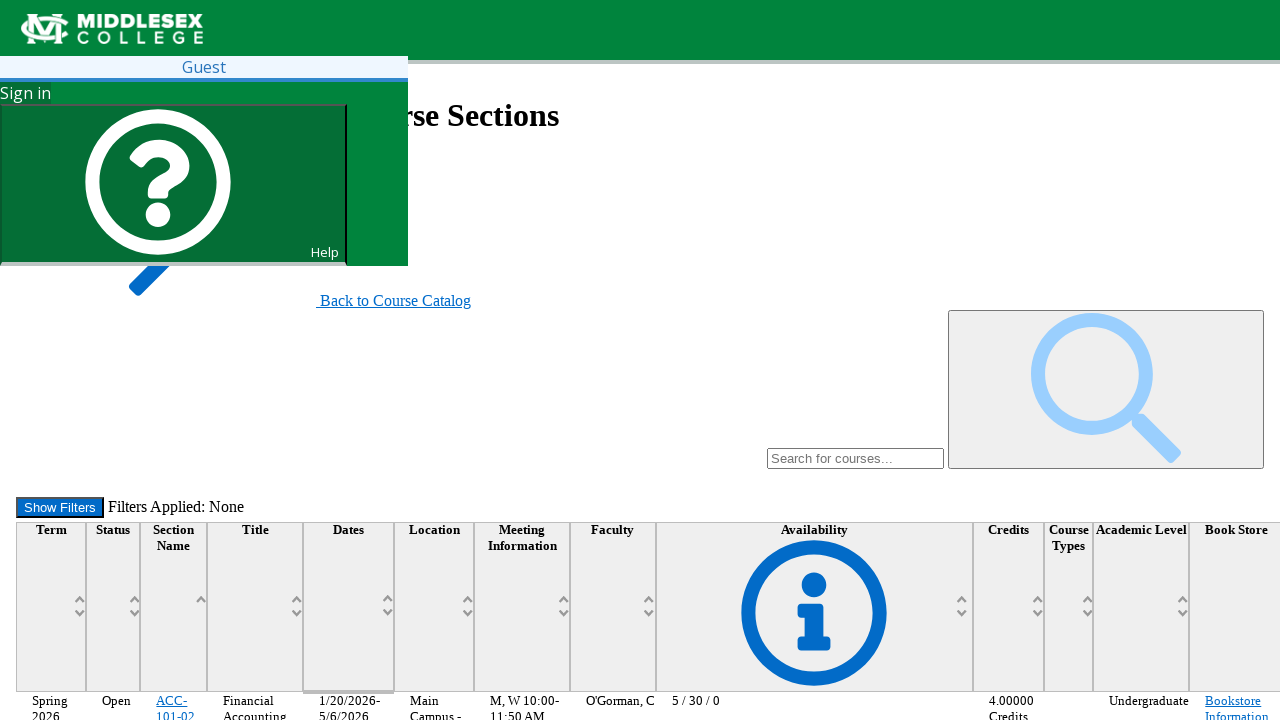

Clicked next page button to navigate to second page at (174, 624) on #course-results-next-page
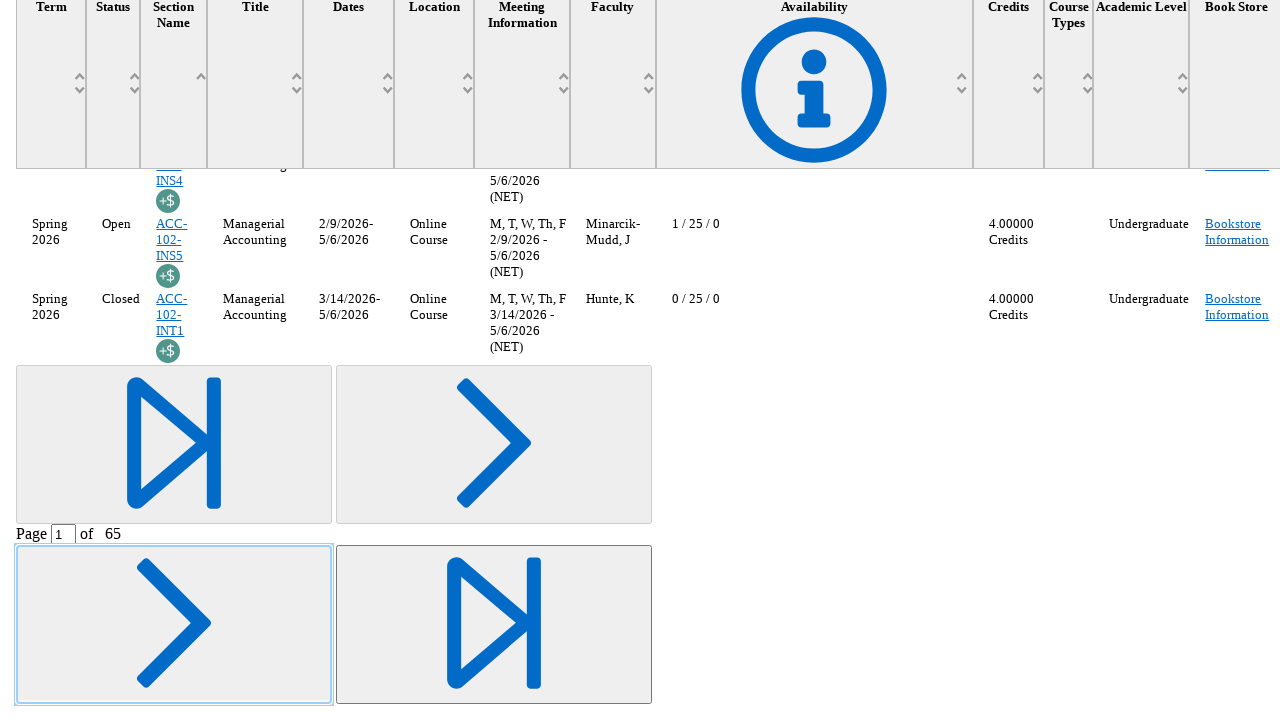

Second page results loaded
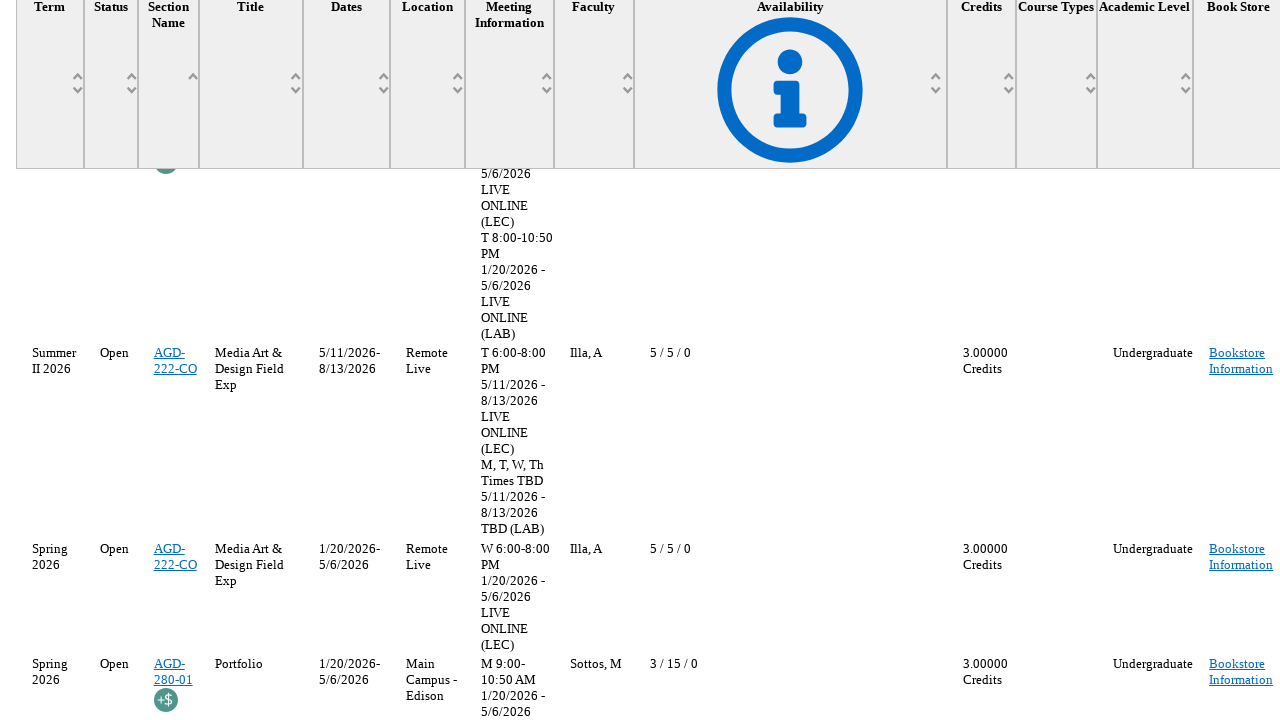

Clicked next page button to navigate to third page at (174, 624) on #course-results-next-page
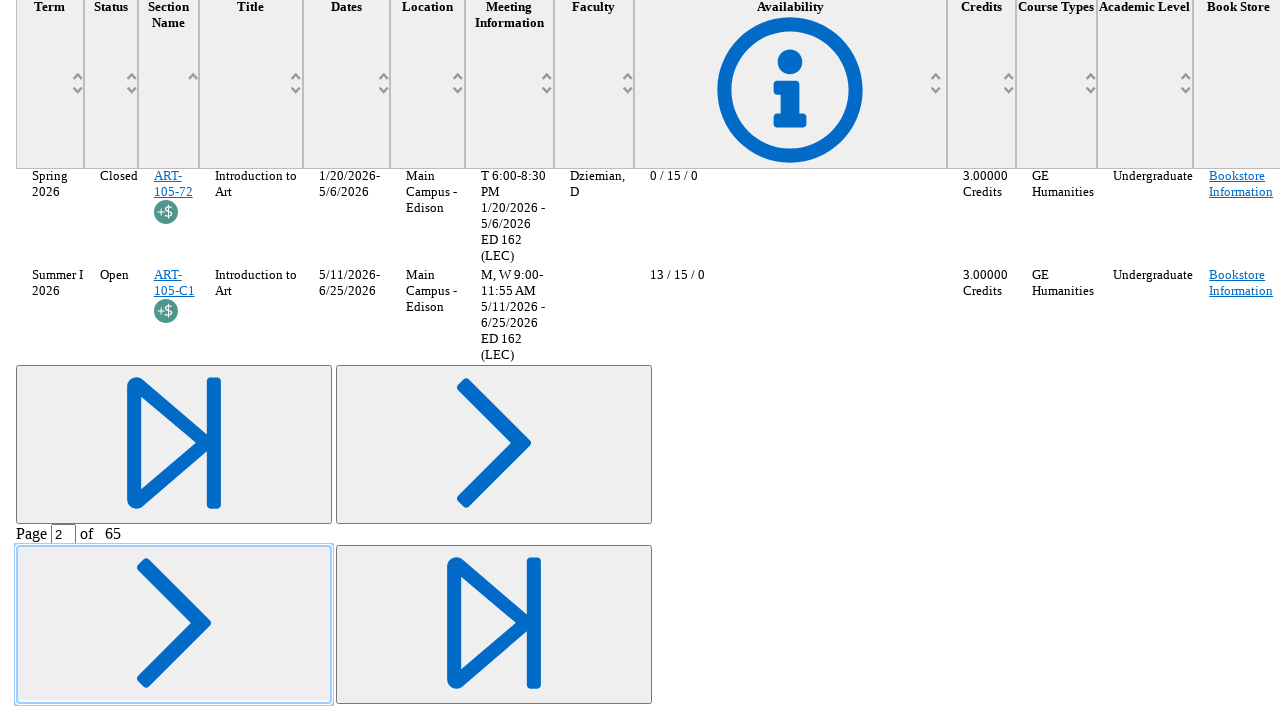

Third page results loaded
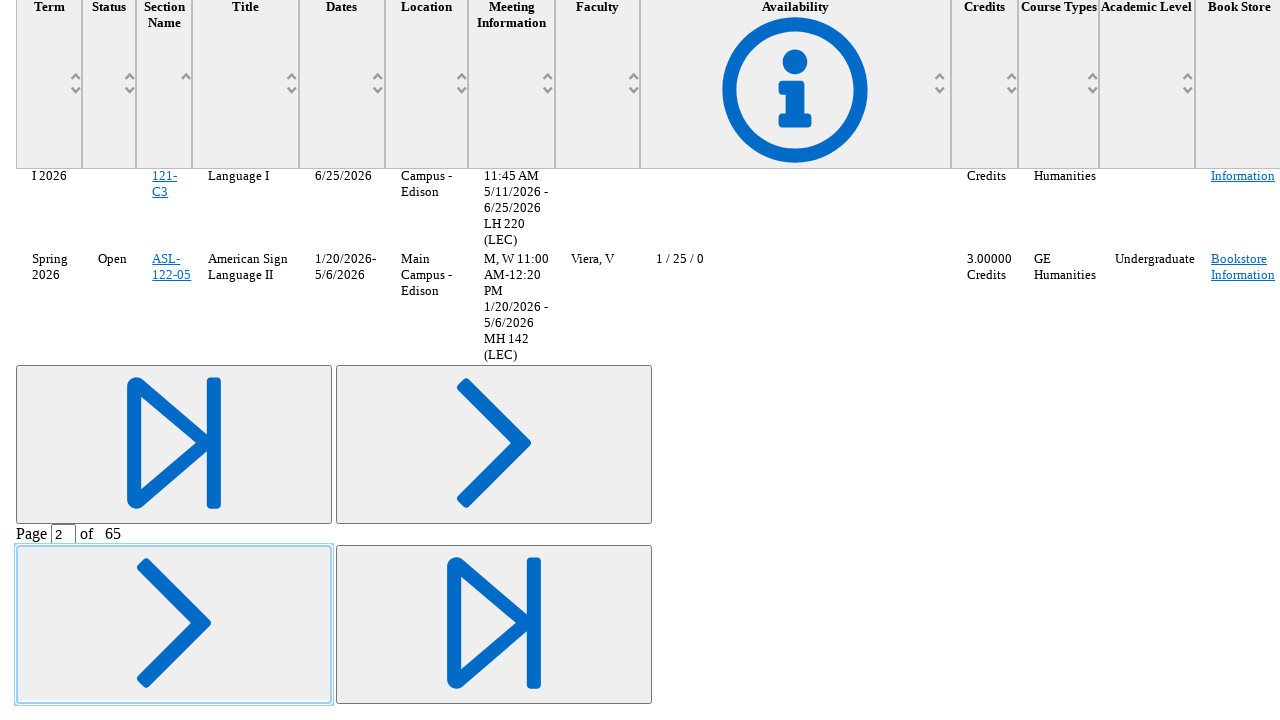

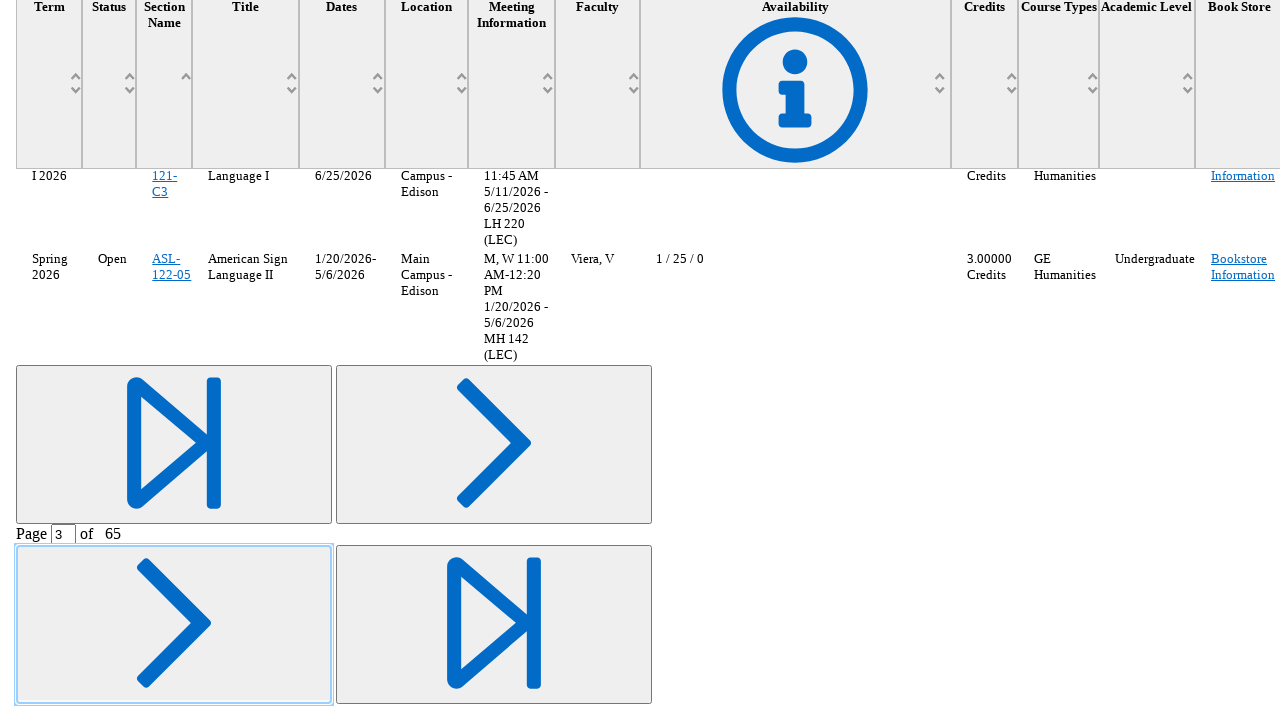